Waits for price to drop to $100, clicks book button, then solves a math problem and submits the answer

Starting URL: http://suninjuly.github.io/explicit_wait2.html

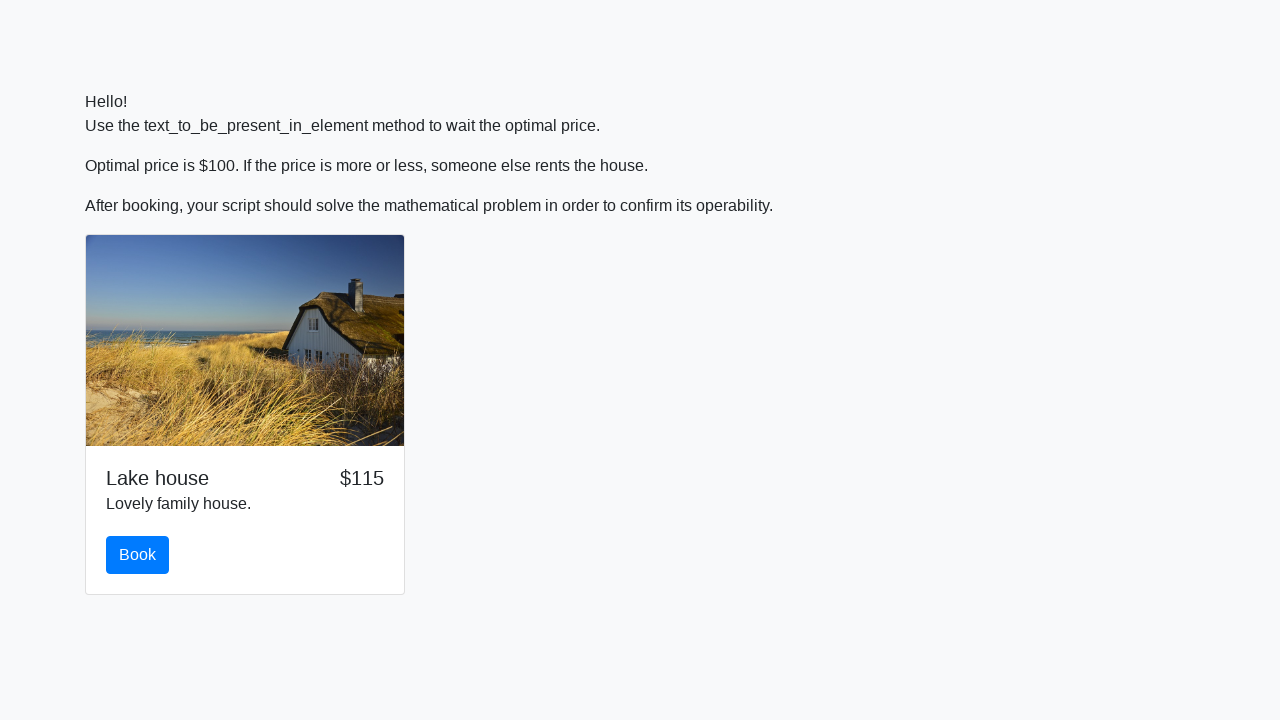

Waited for price to drop to $100
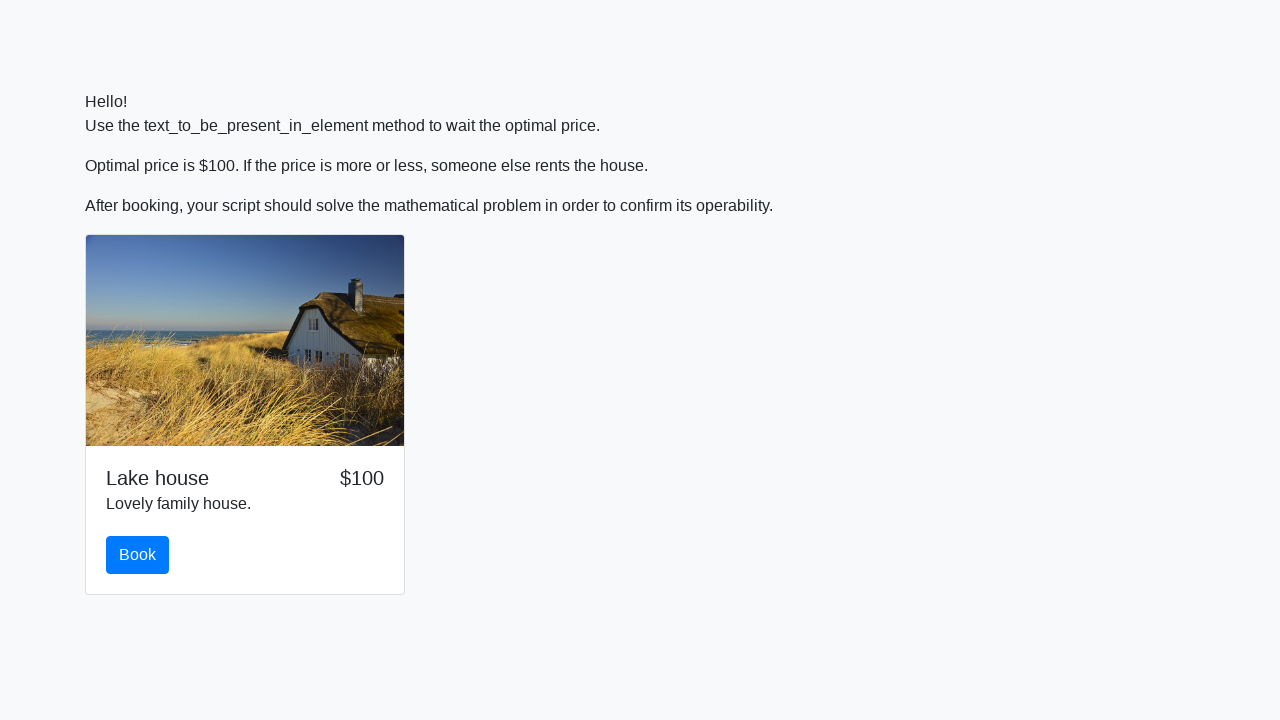

Clicked book button at (138, 555) on #book
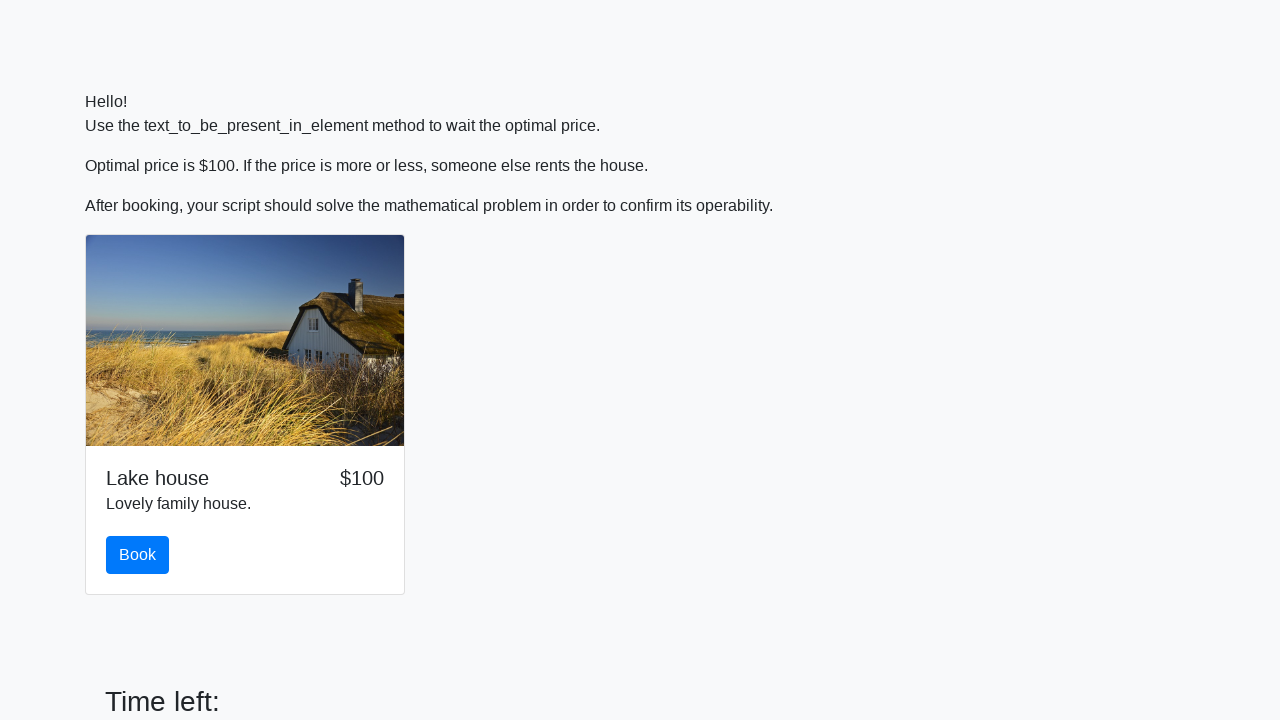

Retrieved input value: 603
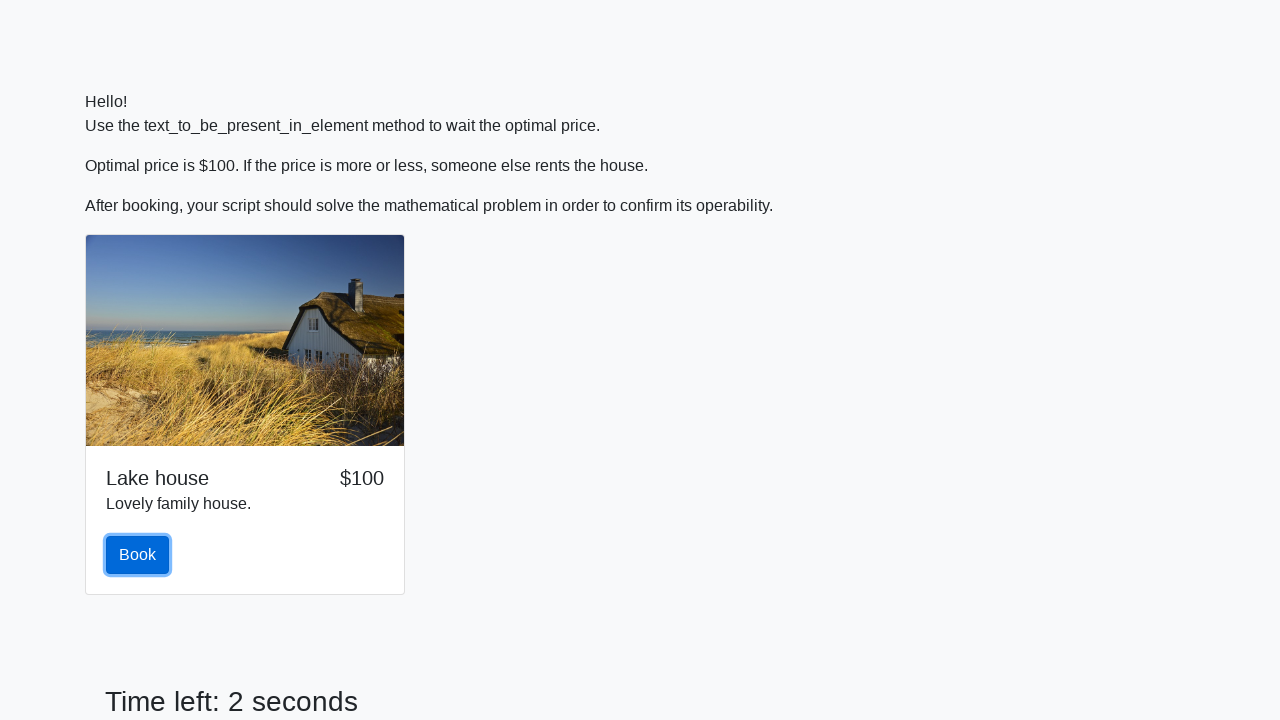

Calculated math problem answer: 0.7960060357333028
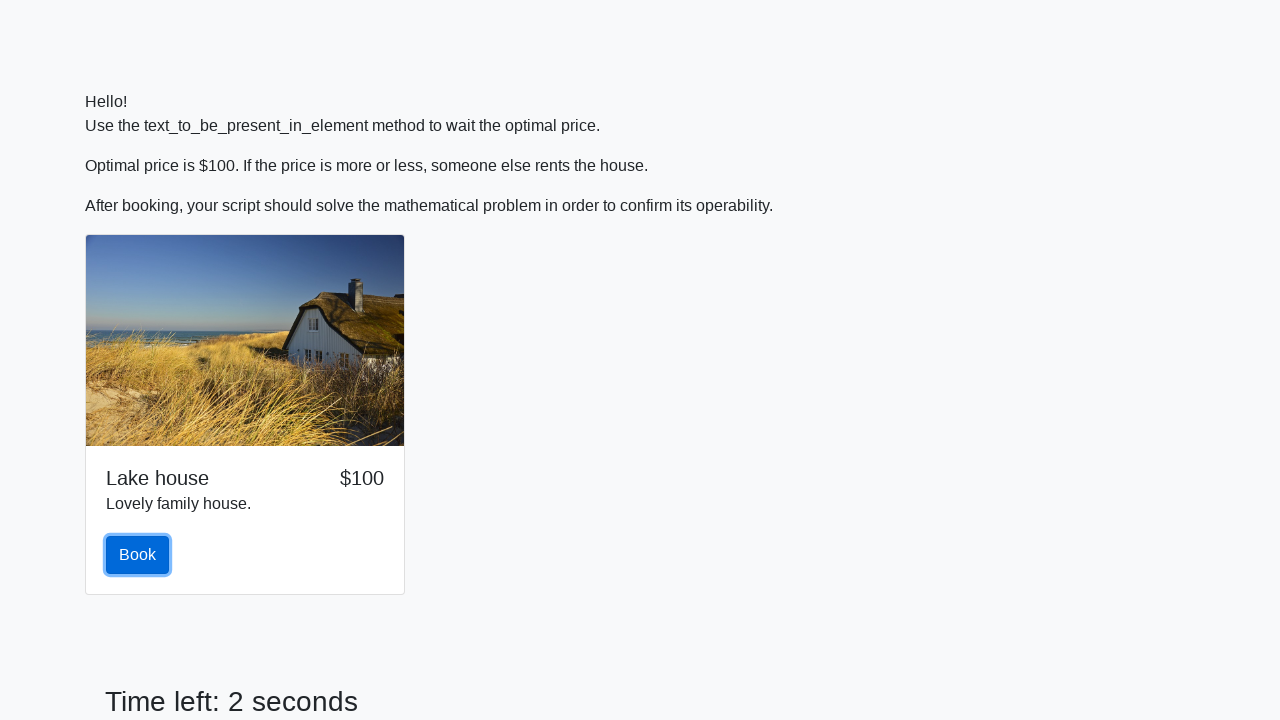

Filled answer field with calculated value on #answer
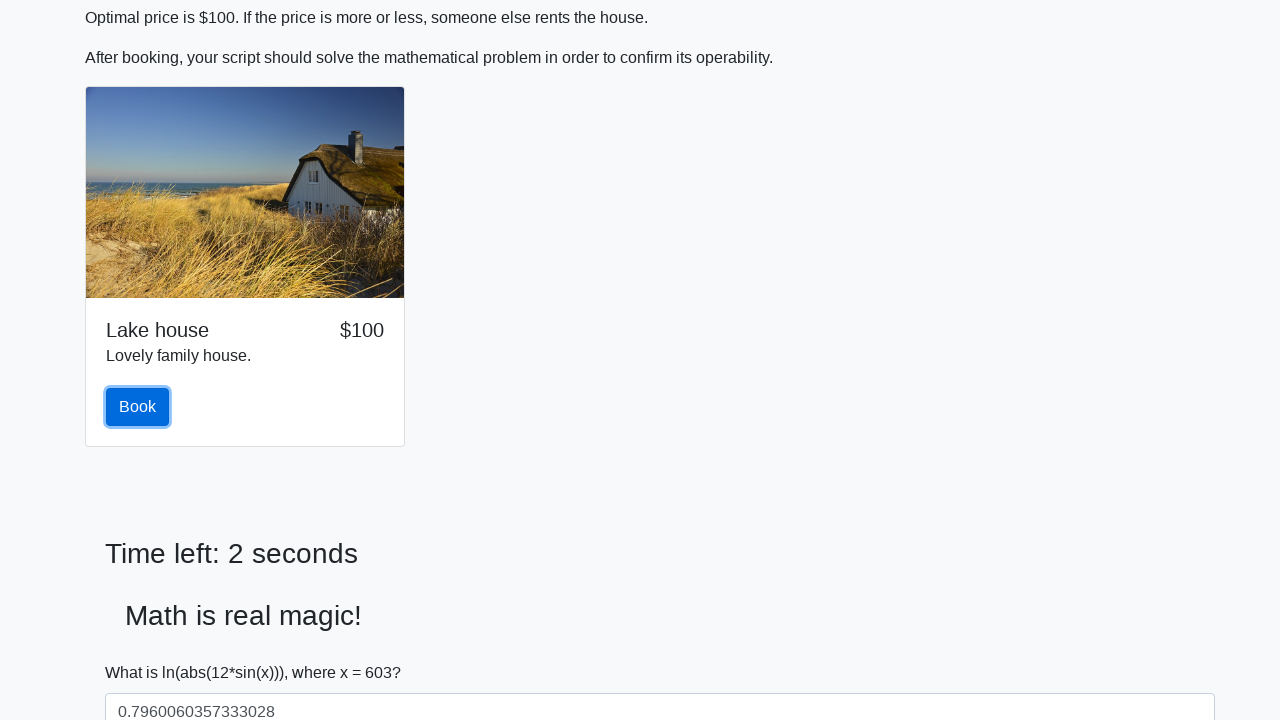

Clicked solve button to submit answer at (143, 651) on #solve
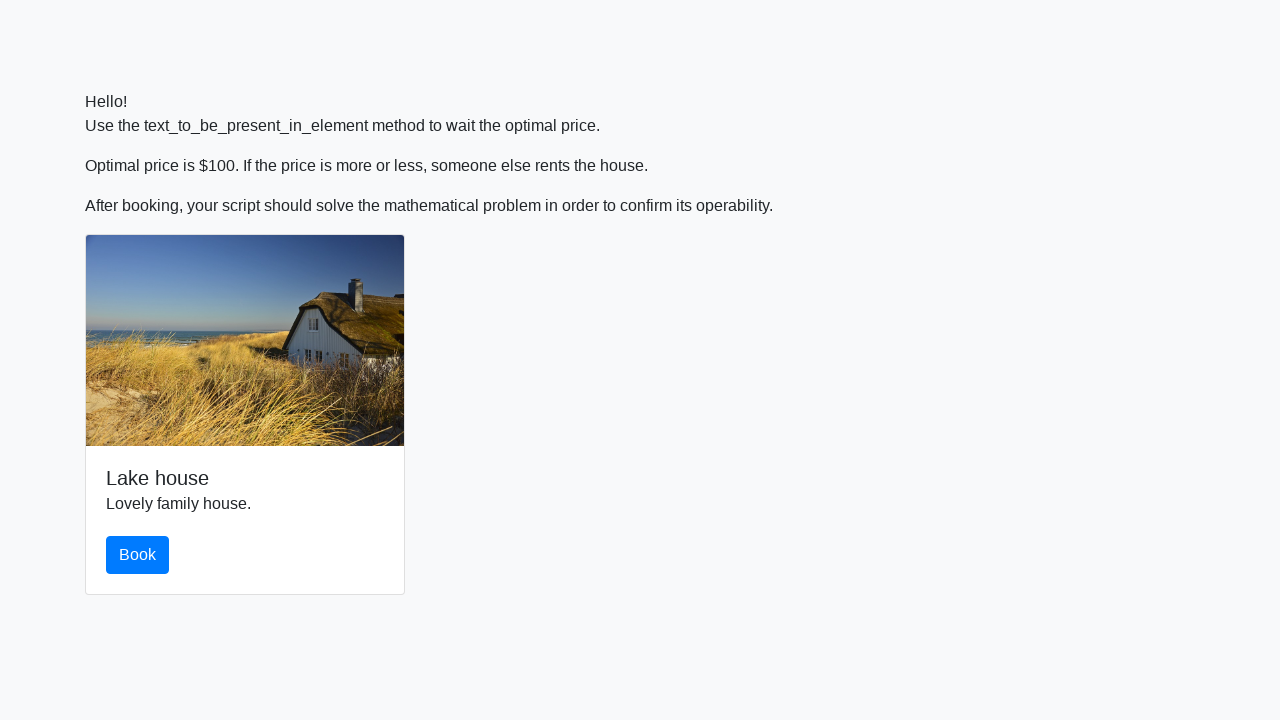

Waited for result to load
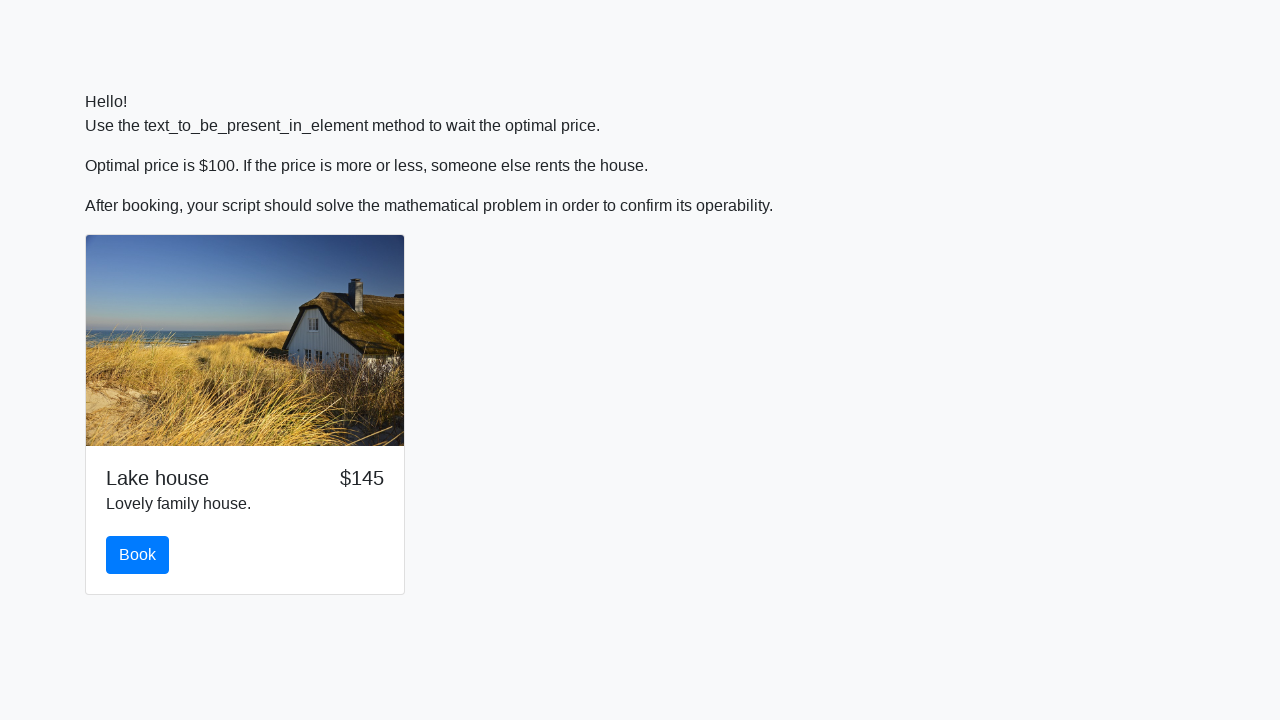

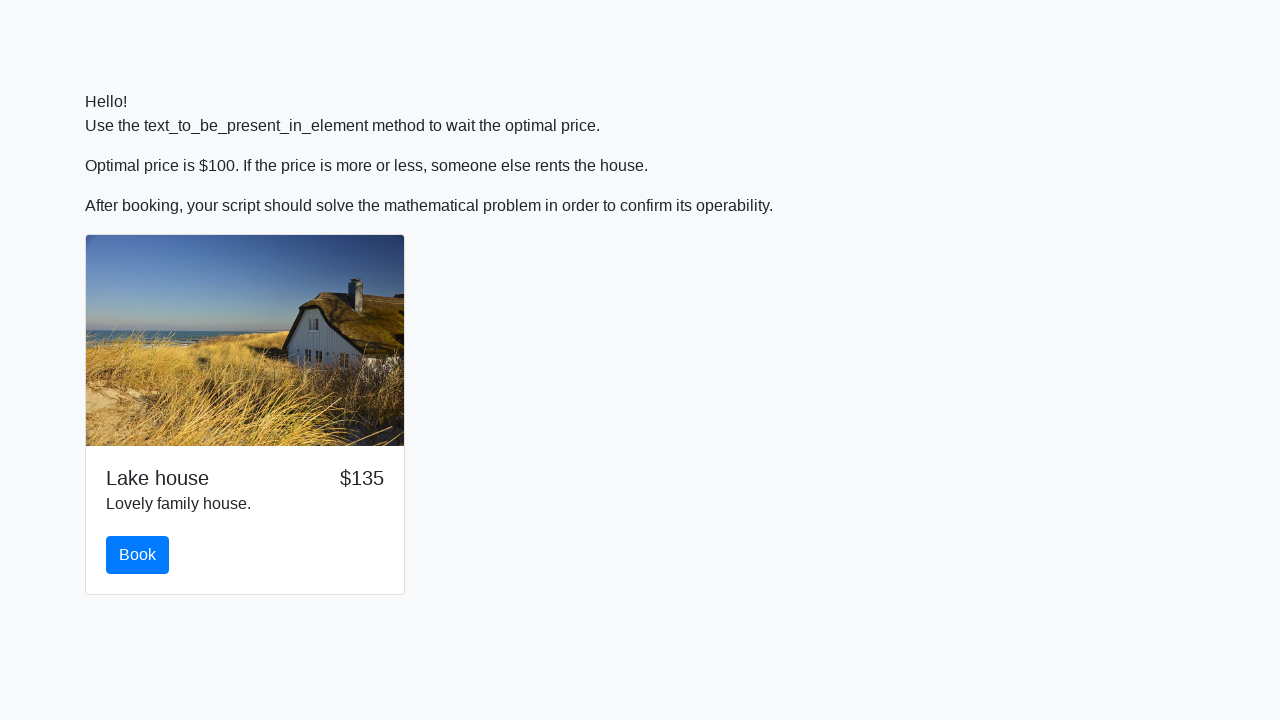